Tests filtering todos using the Active, Completed, and All filter links including back button navigation.

Starting URL: https://demo.playwright.dev/todomvc

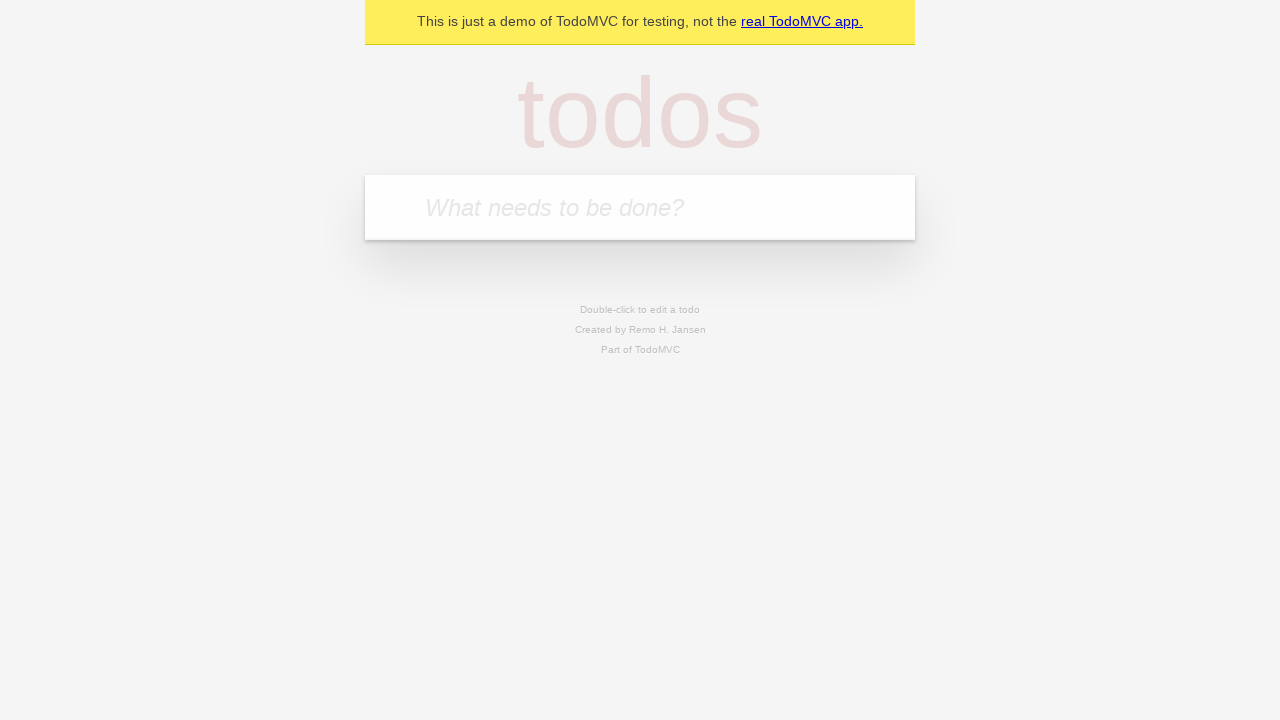

Filled new todo input with 'buy some cheese' on .new-todo
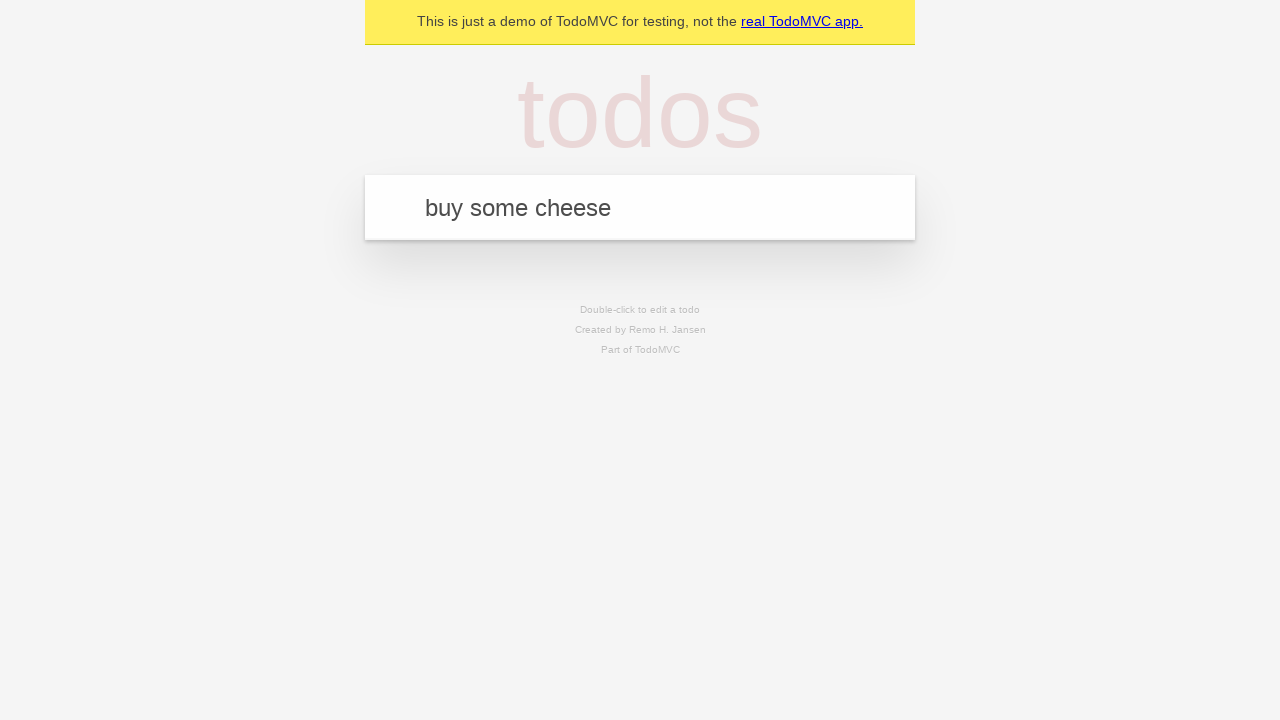

Pressed Enter to create first todo on .new-todo
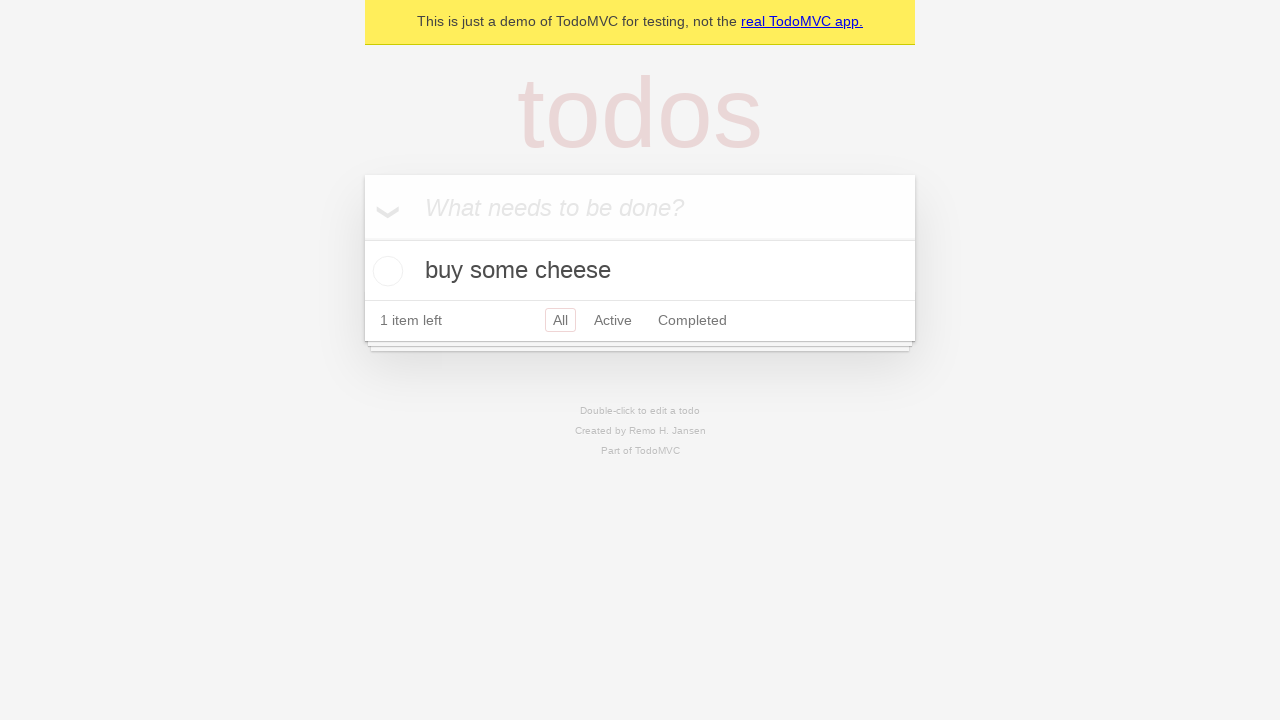

Filled new todo input with 'feed the cat' on .new-todo
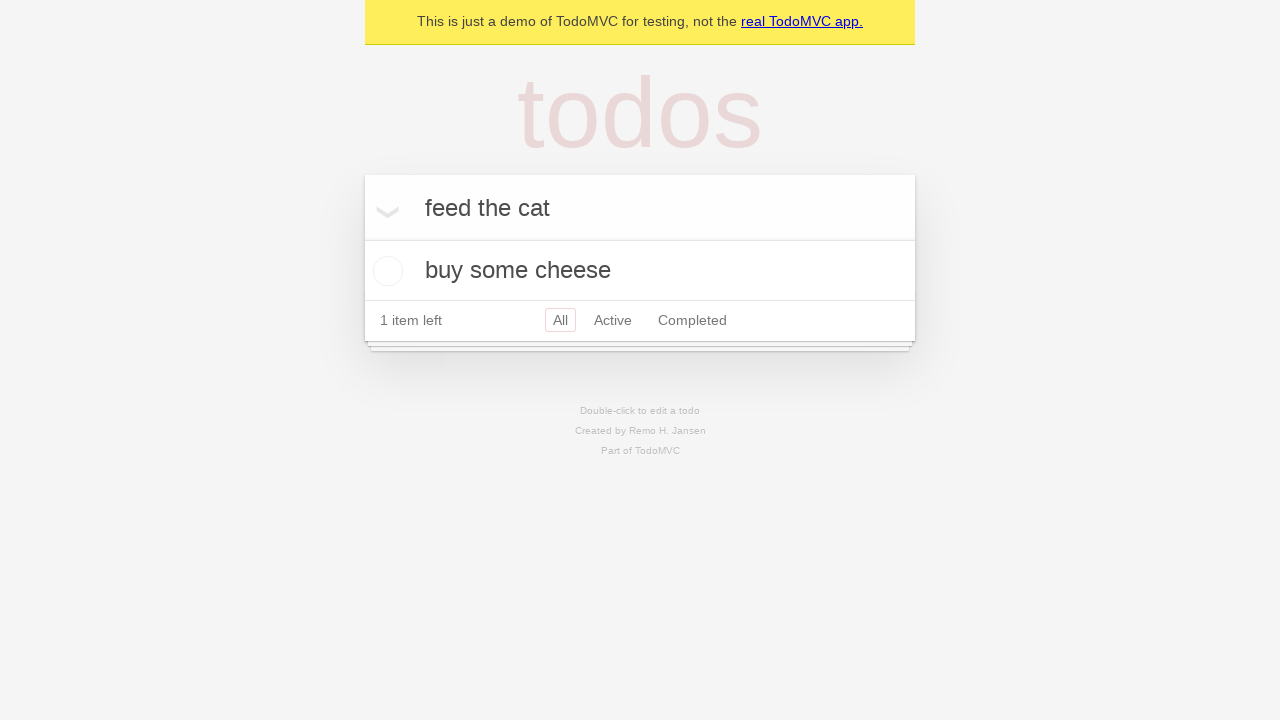

Pressed Enter to create second todo on .new-todo
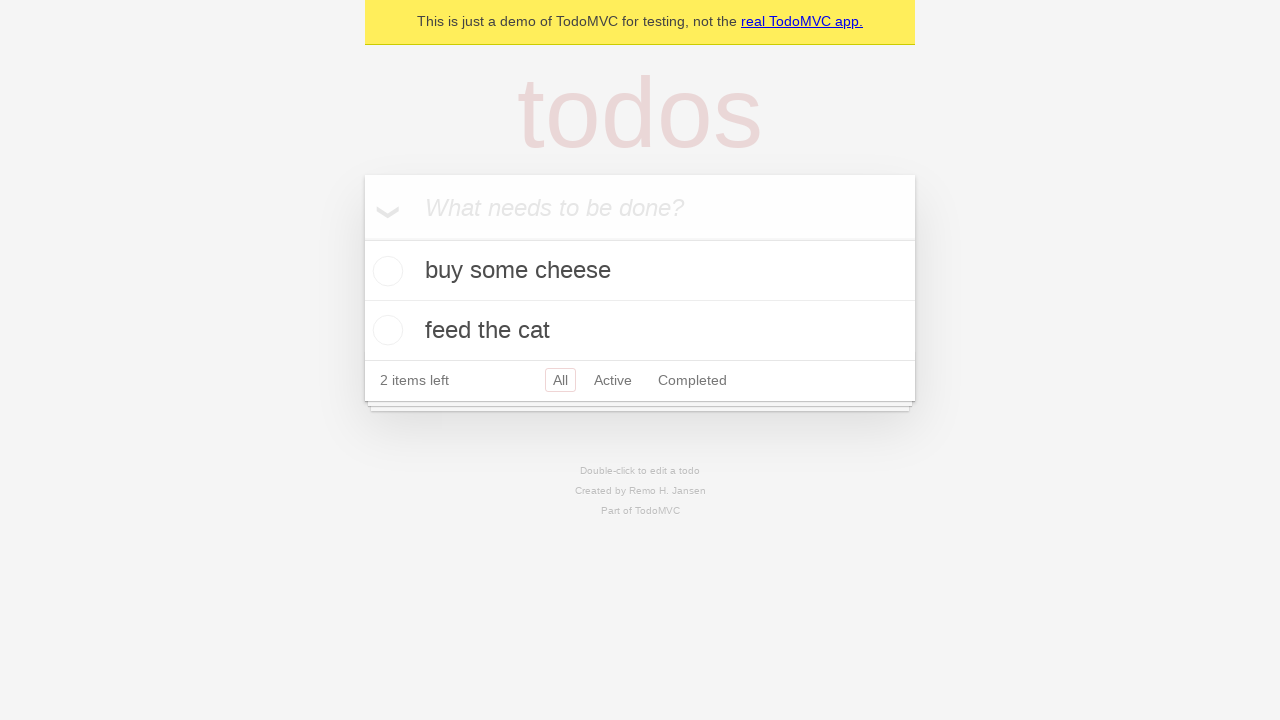

Filled new todo input with 'book a doctors appointment' on .new-todo
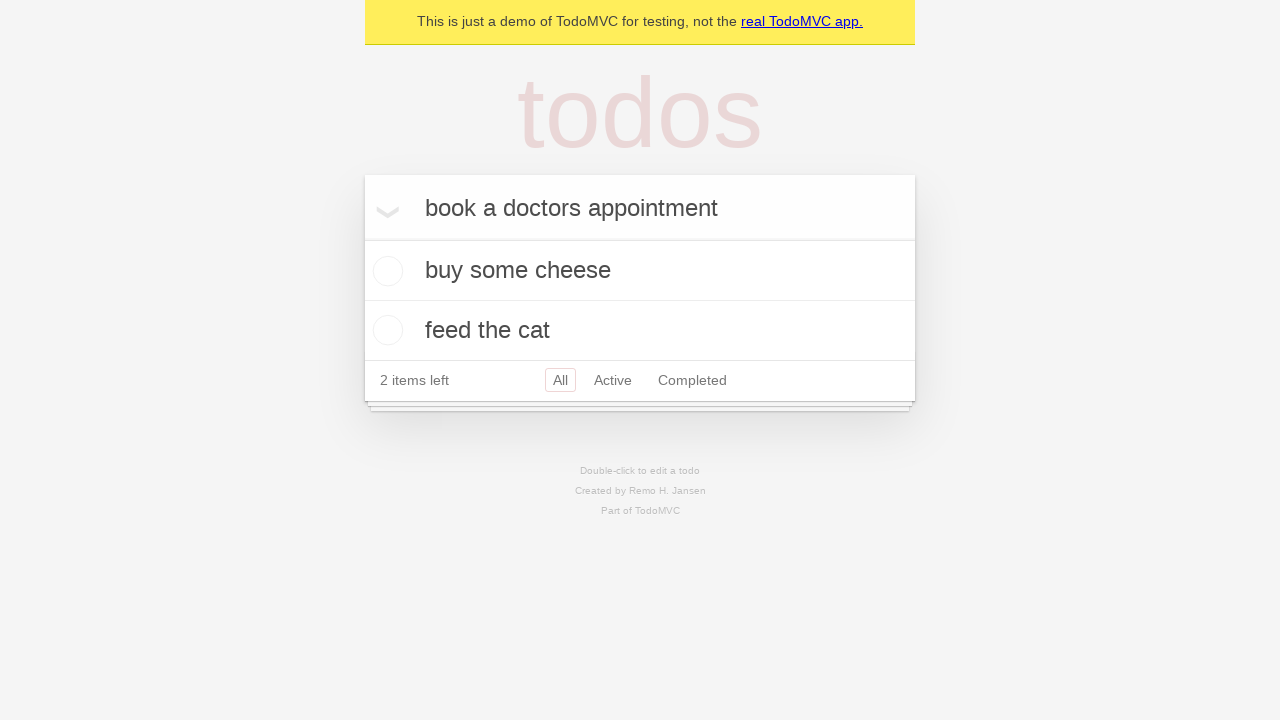

Pressed Enter to create third todo on .new-todo
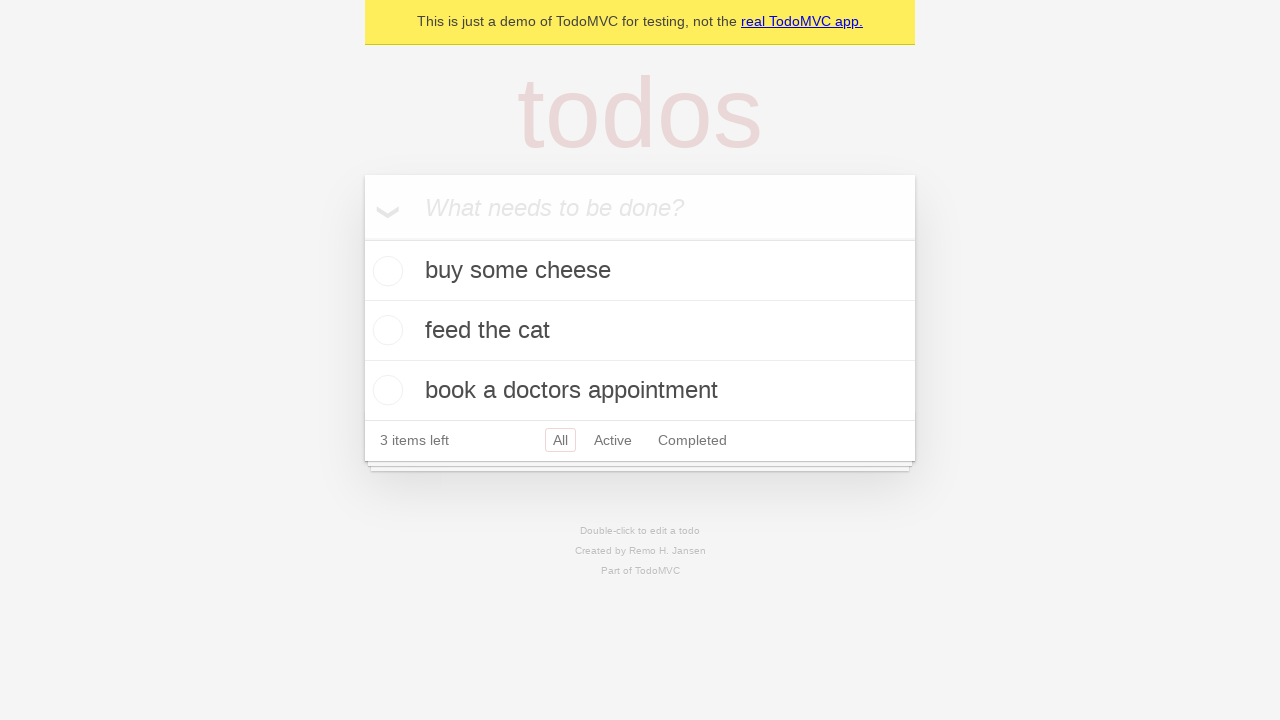

Checked the second todo item at (385, 330) on .todo-list li .toggle >> nth=1
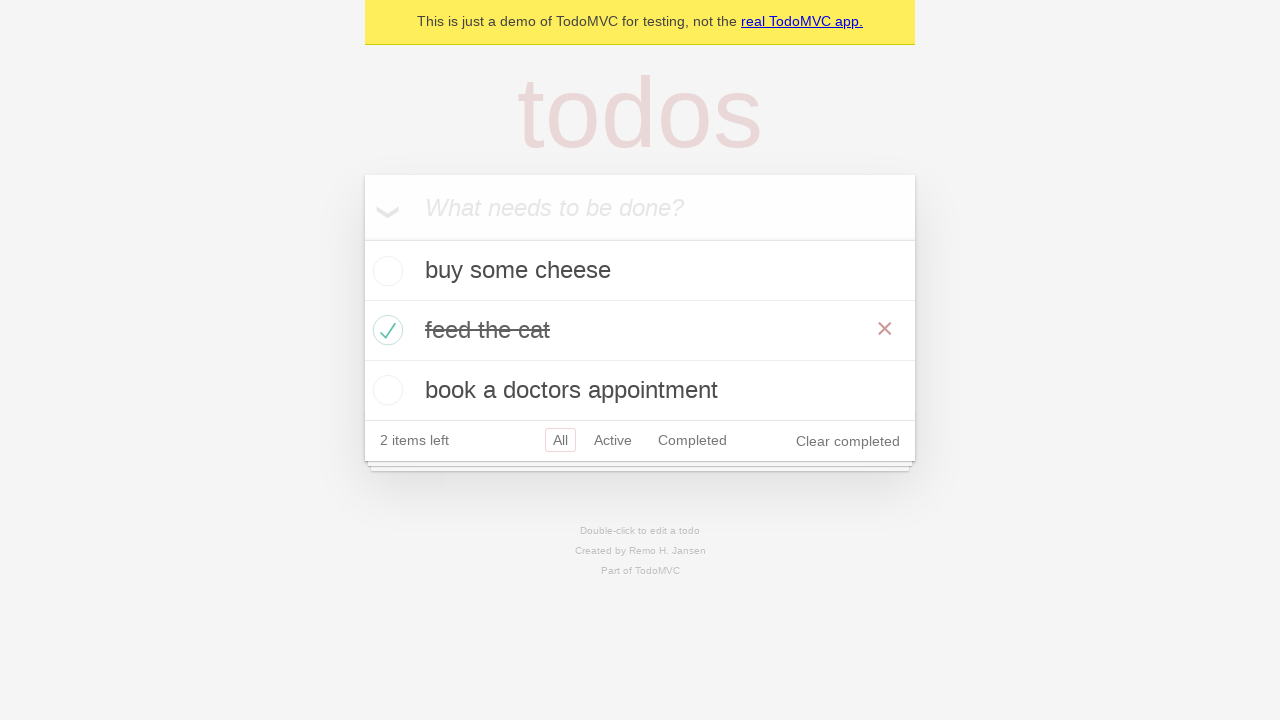

Clicked All filter link at (560, 440) on .filters >> text=All
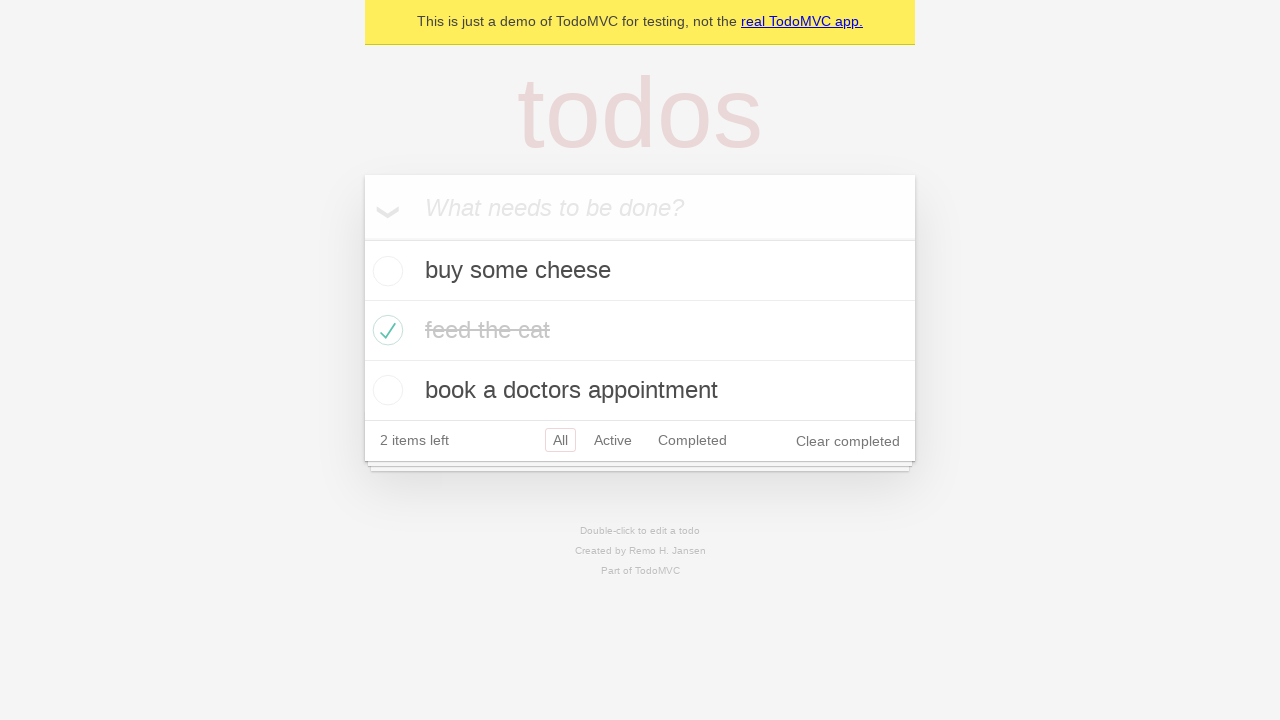

Clicked Active filter link at (613, 440) on .filters >> text=Active
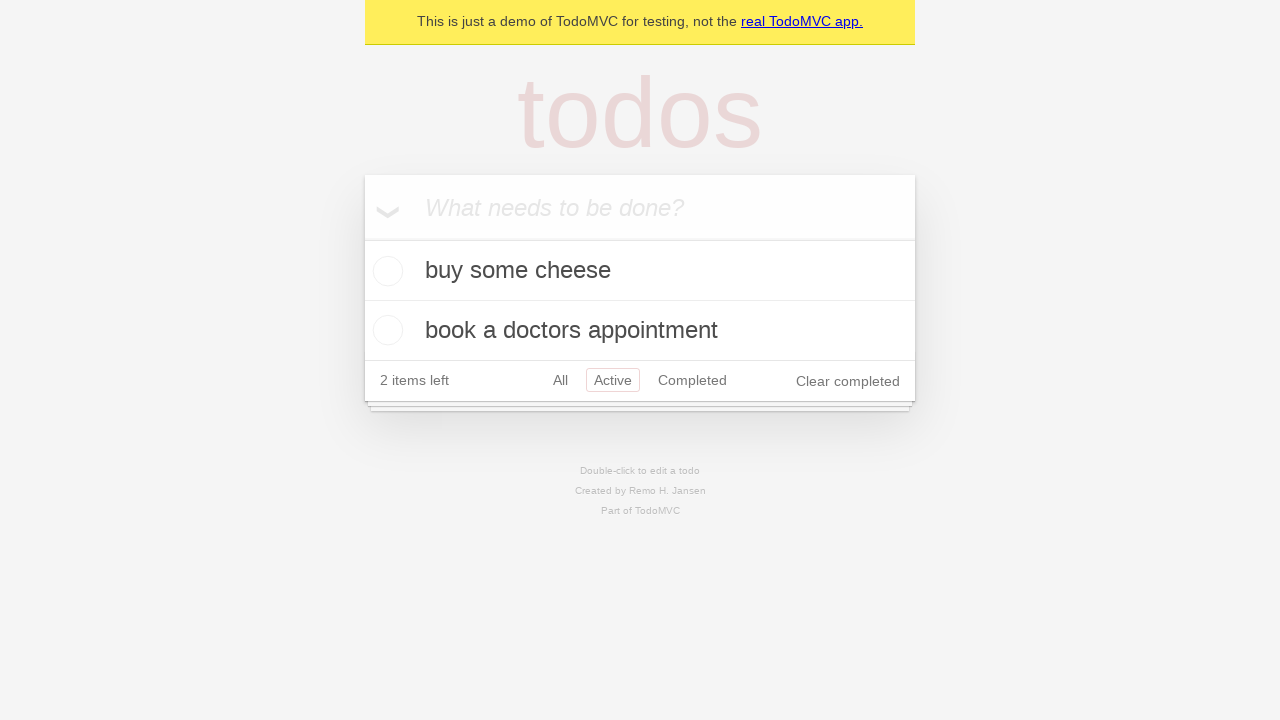

Clicked Completed filter link at (692, 380) on .filters >> text=Completed
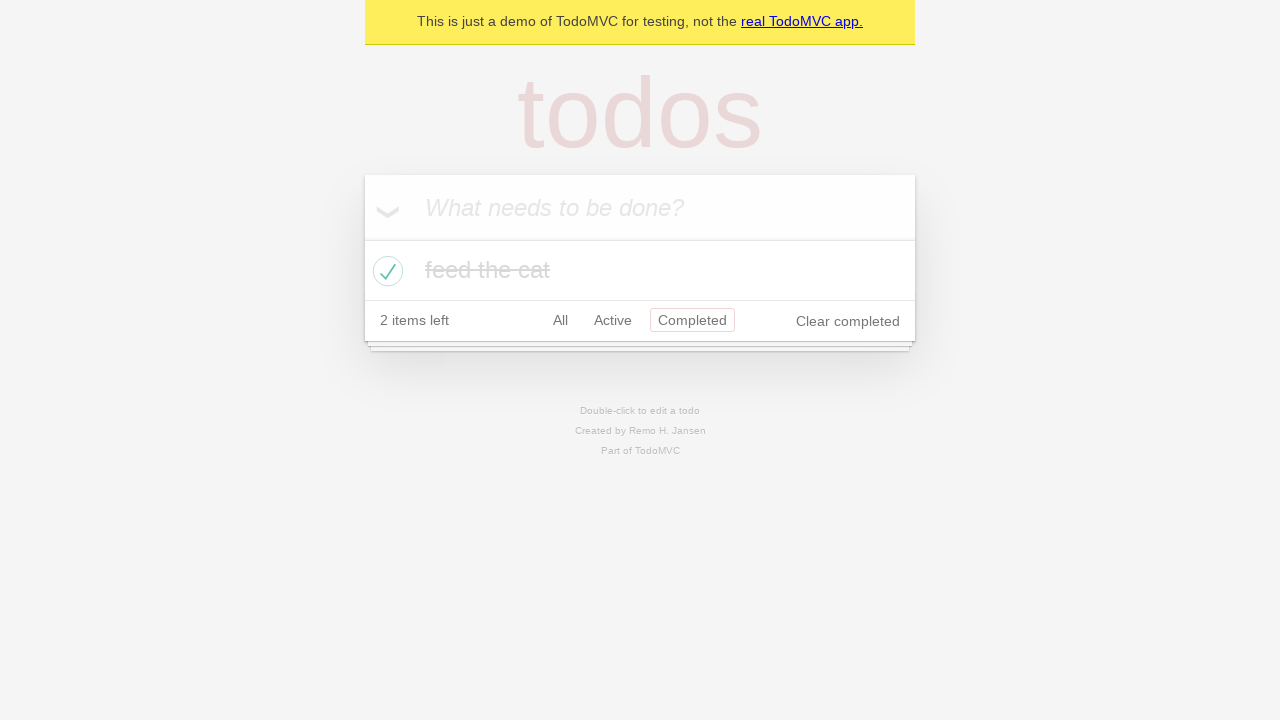

Navigated back to Active filter view
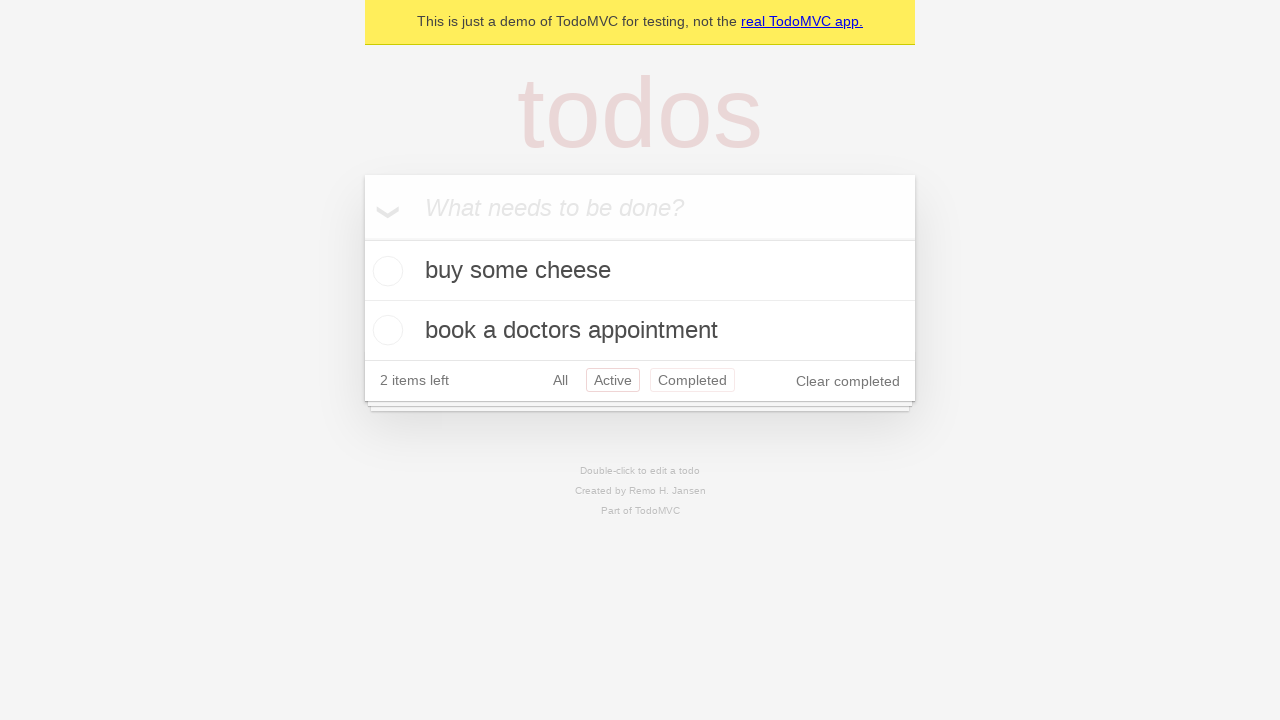

Navigated back to All filter view
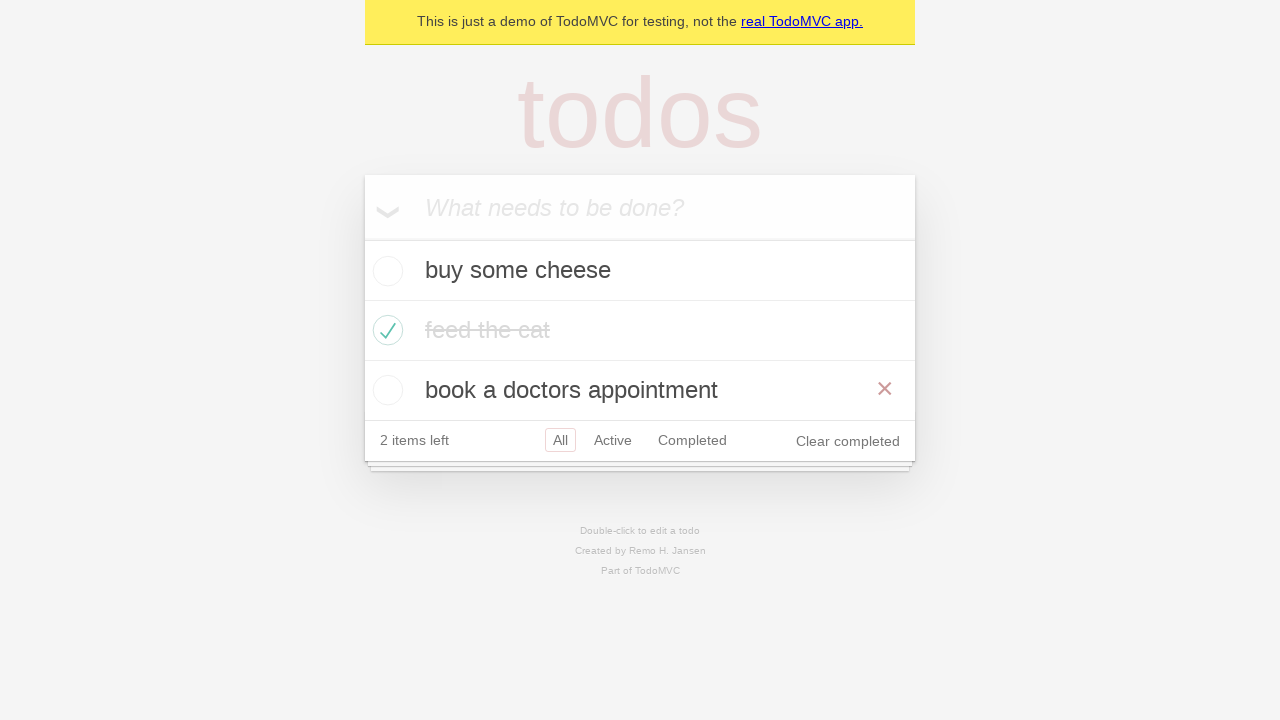

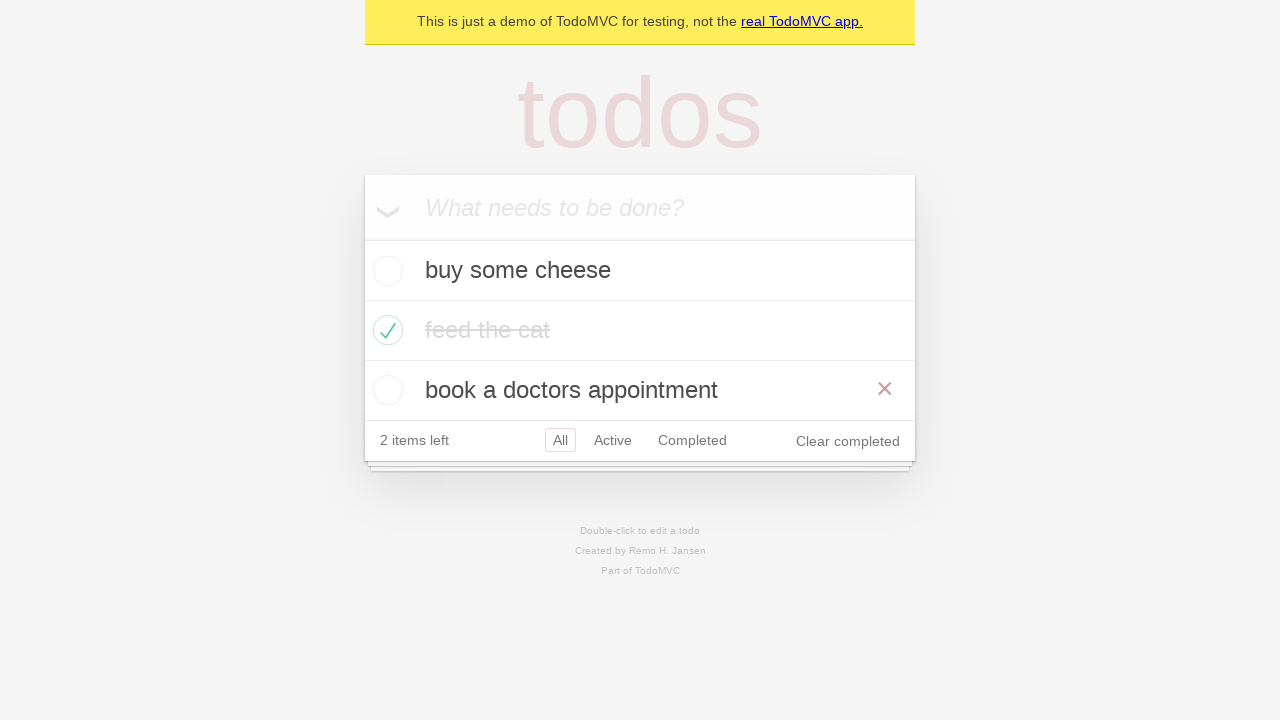